Tests that clicking the "Start" link in the footer navigates back to the homepage.

Starting URL: https://www.99-bottles-of-beer.net/

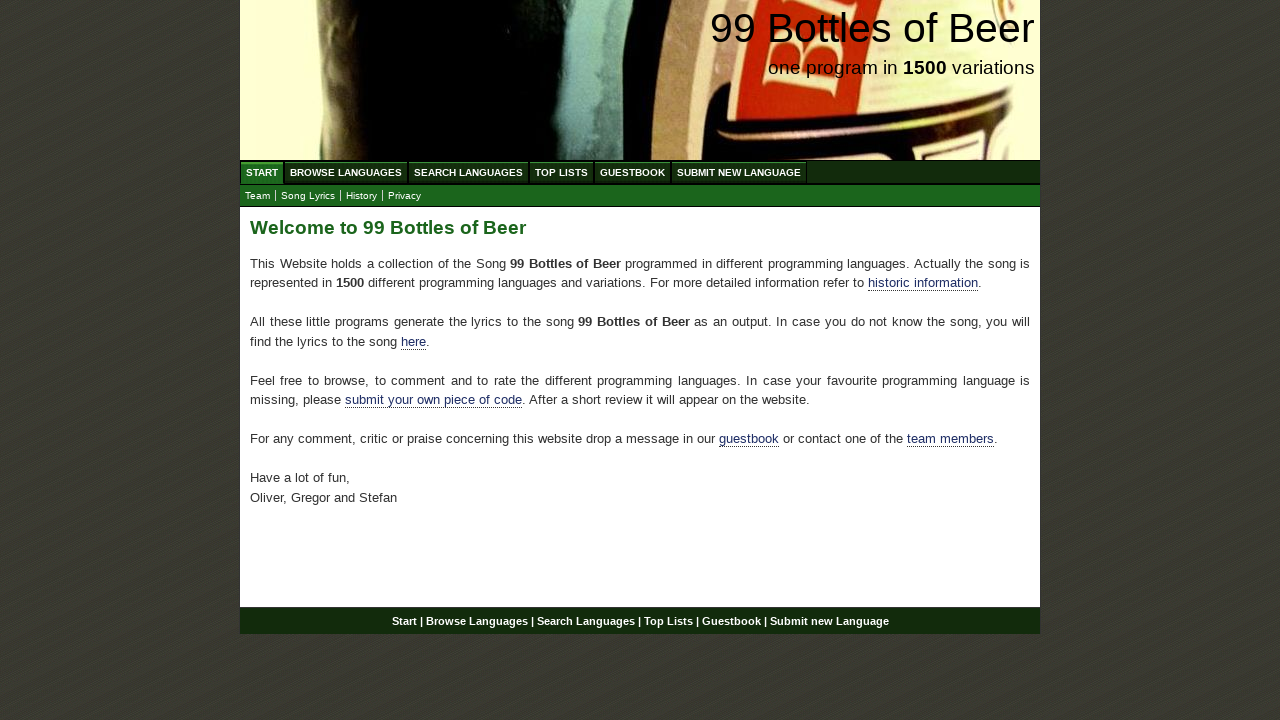

Clicked the 'Start' link in the footer at (404, 621) on xpath=//div[@id='footer']//a[@href='/']
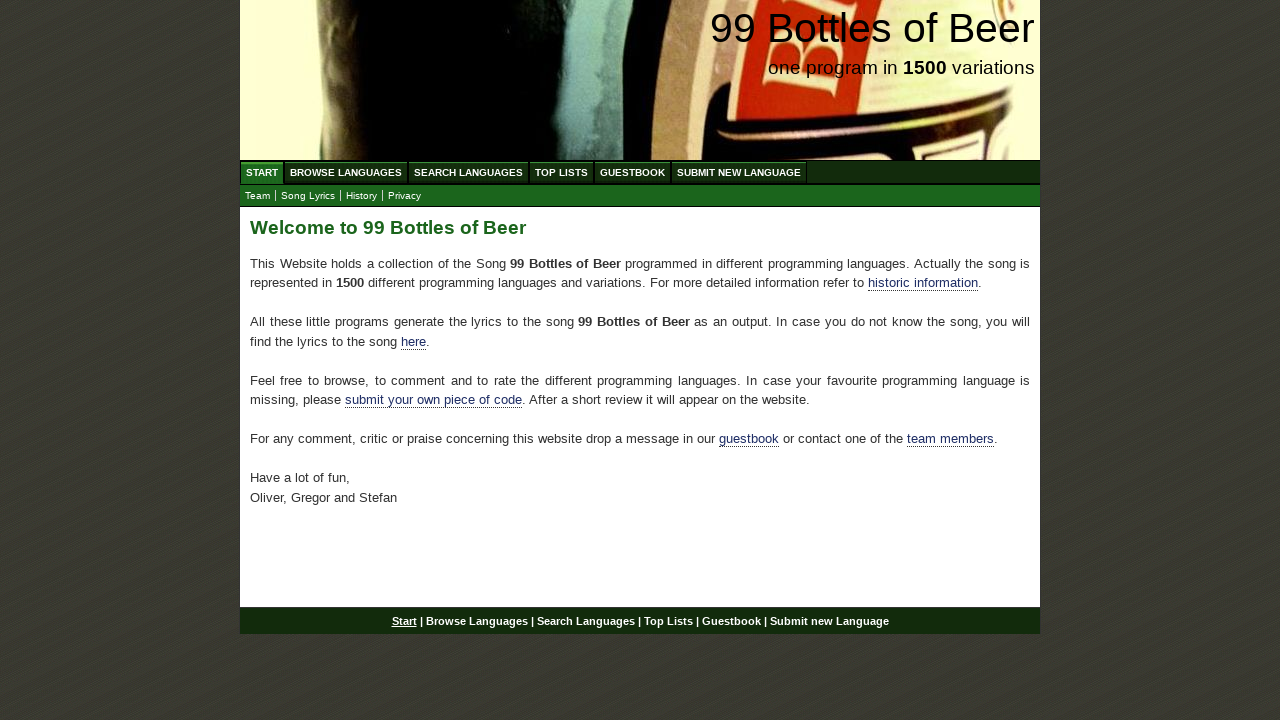

Verified navigation to homepage URL: https://www.99-bottles-of-beer.net/
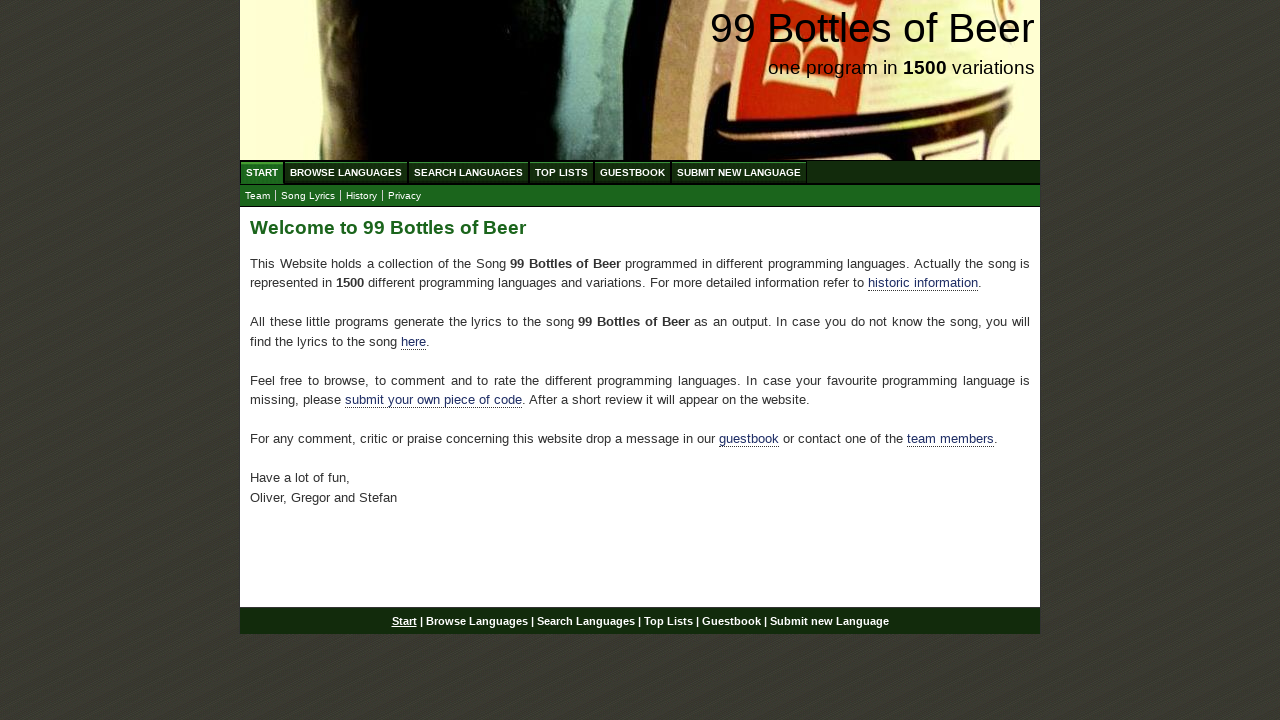

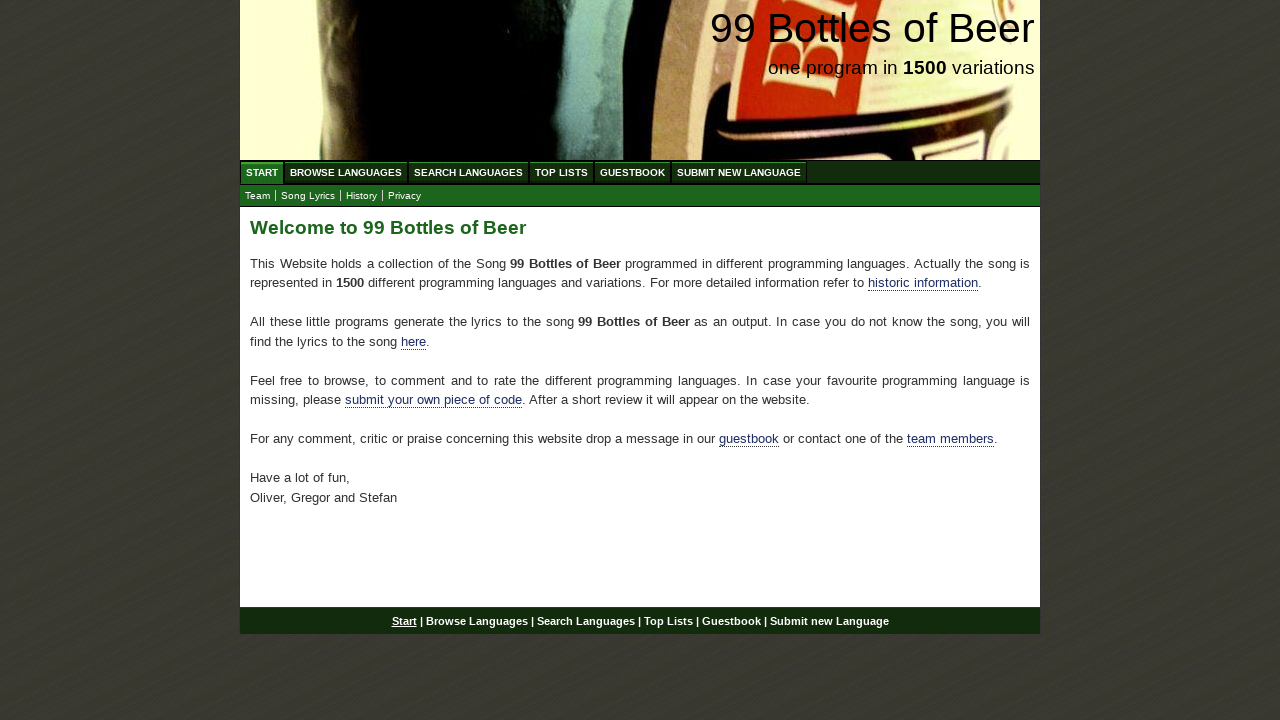